Navigates to Tesla's homepage and loads the page

Starting URL: https://www.tesla.com

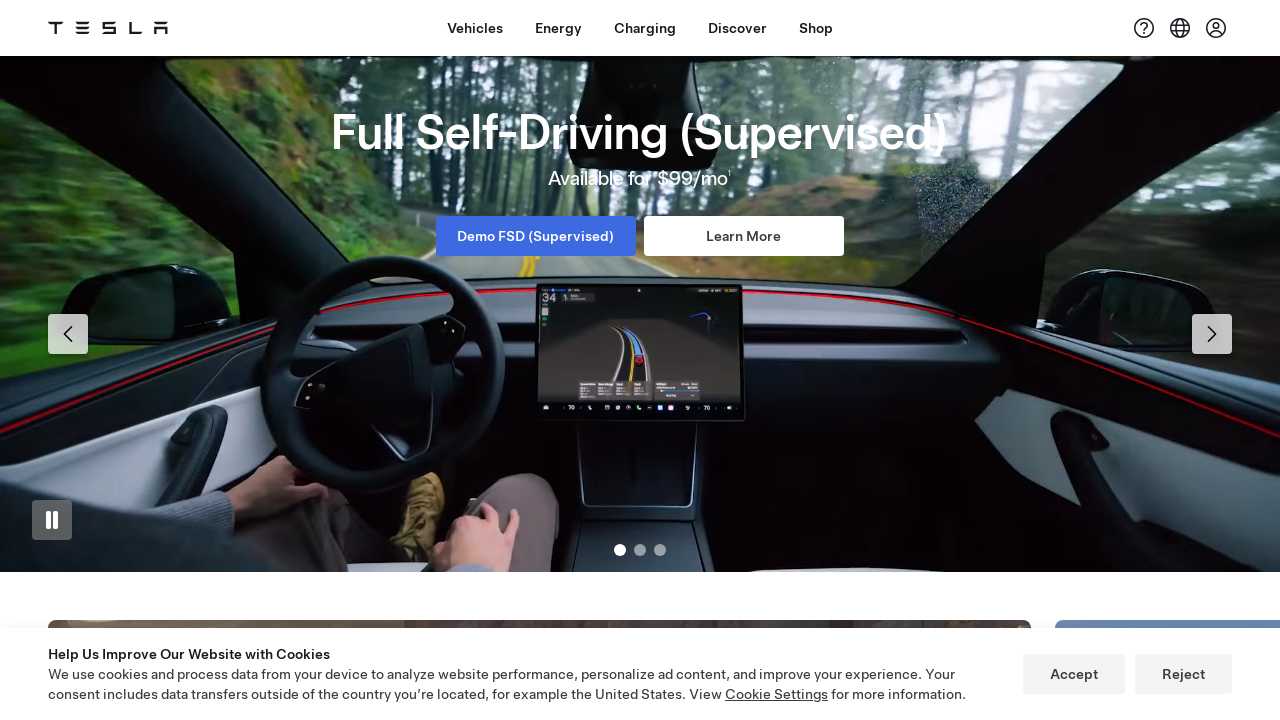

Waited for Tesla homepage to reach domcontentloaded state
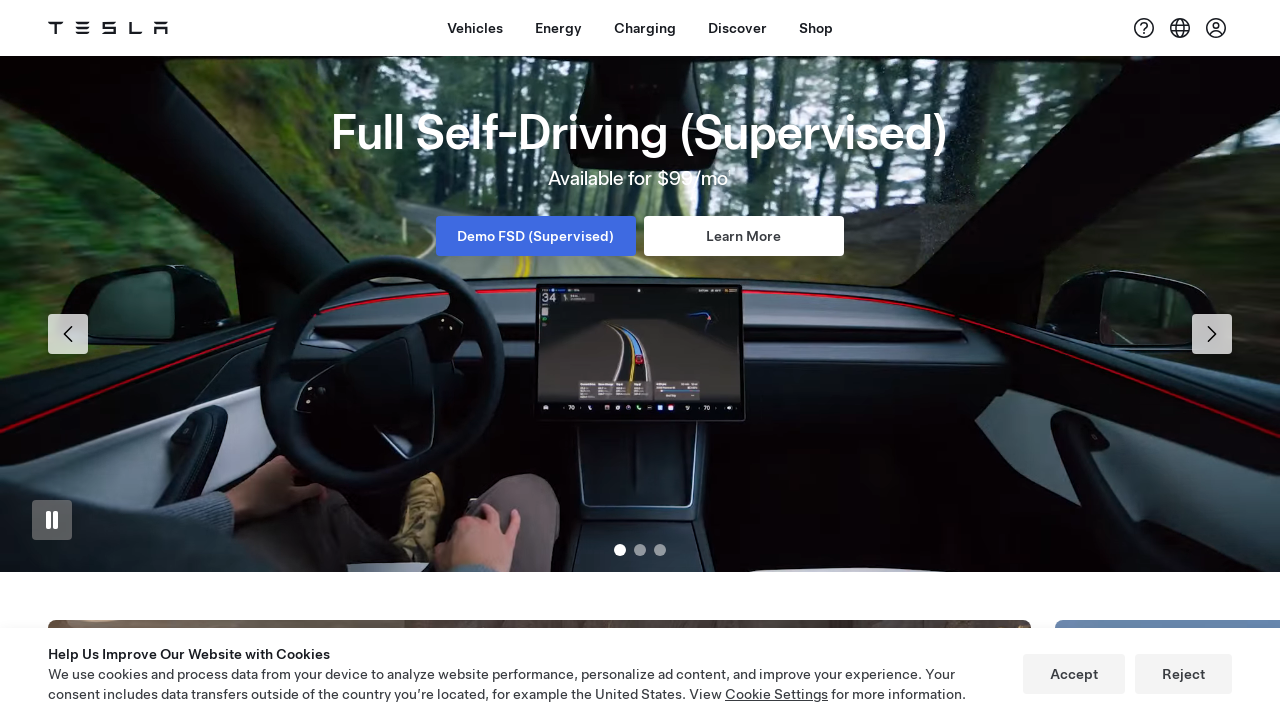

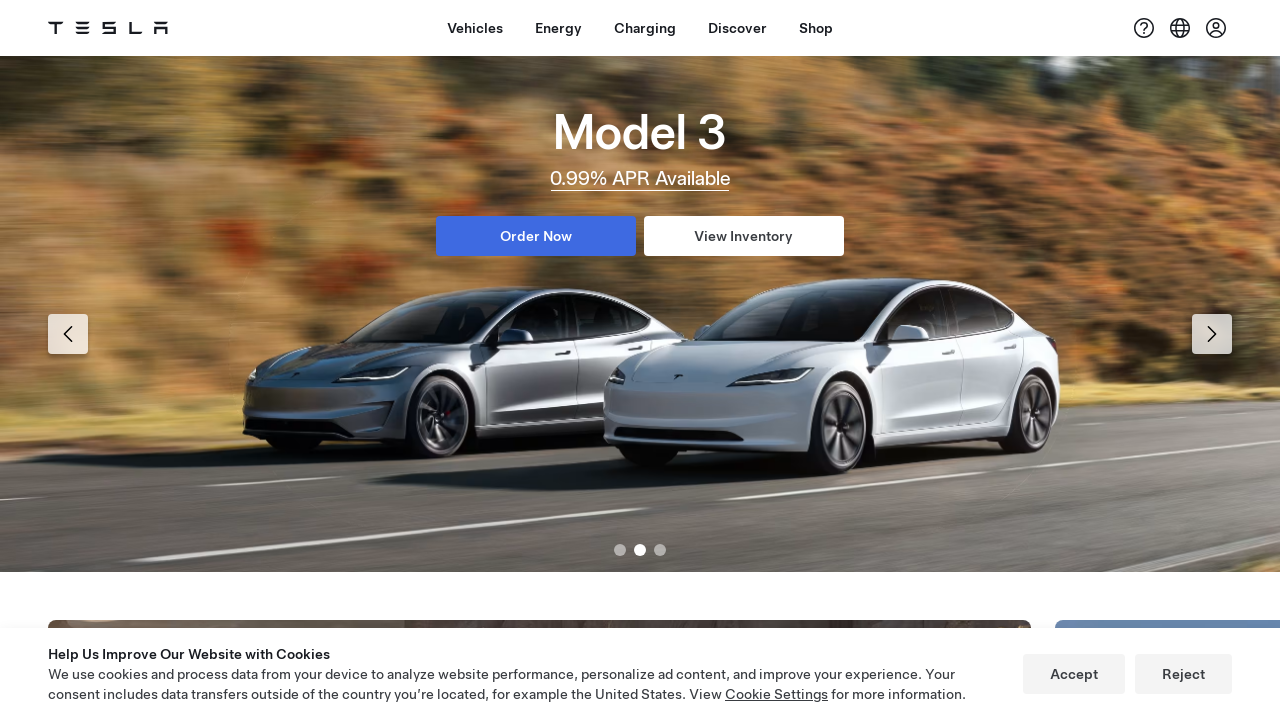